Tests JavaScript Confirm dialog by clicking the JS Confirm button, waiting for the confirm dialog, and accepting it

Starting URL: https://the-internet.herokuapp.com/javascript_alerts

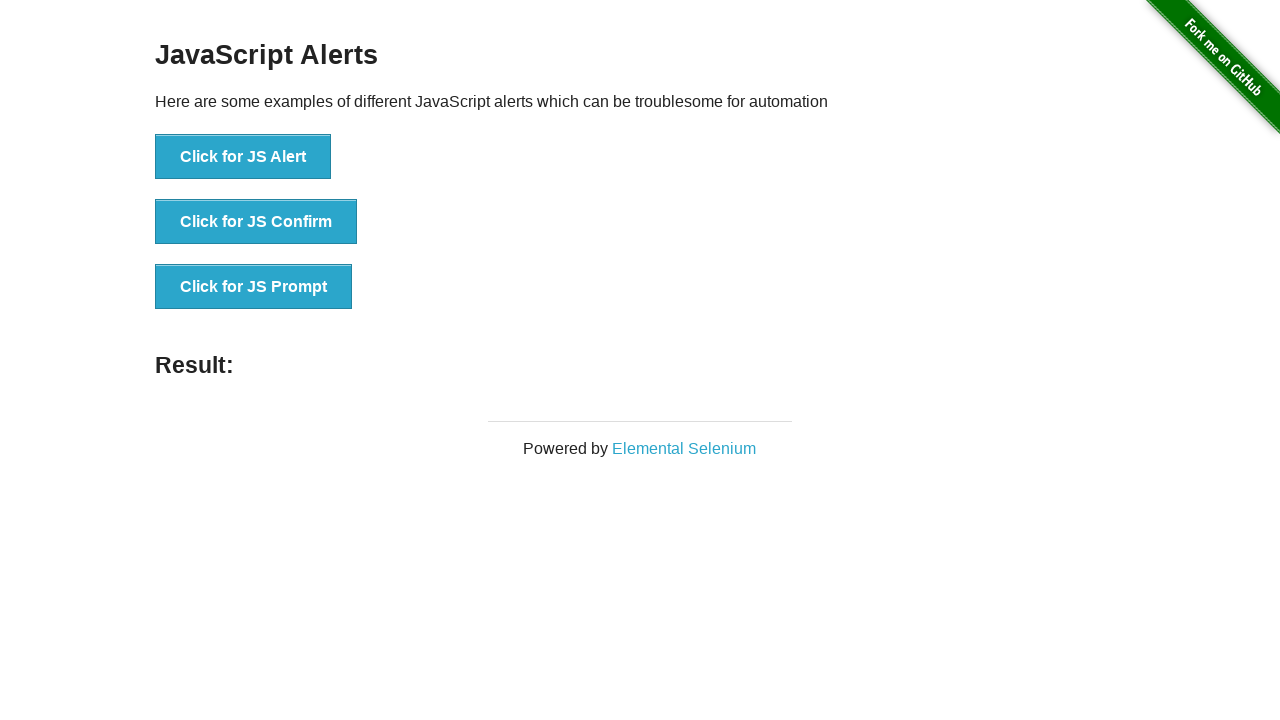

Set up dialog handler to accept confirm dialogs
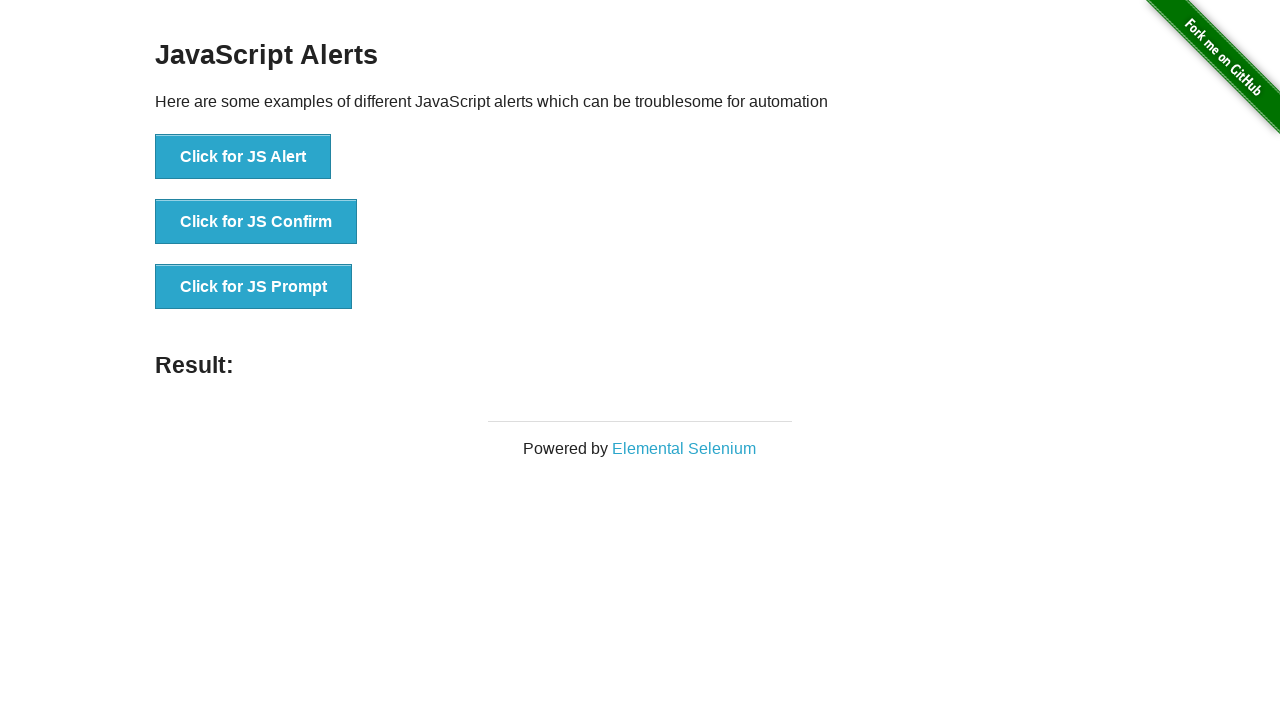

Clicked the JS Confirm button at (256, 222) on xpath=//button[contains(text(),'Click for JS Confirm')]
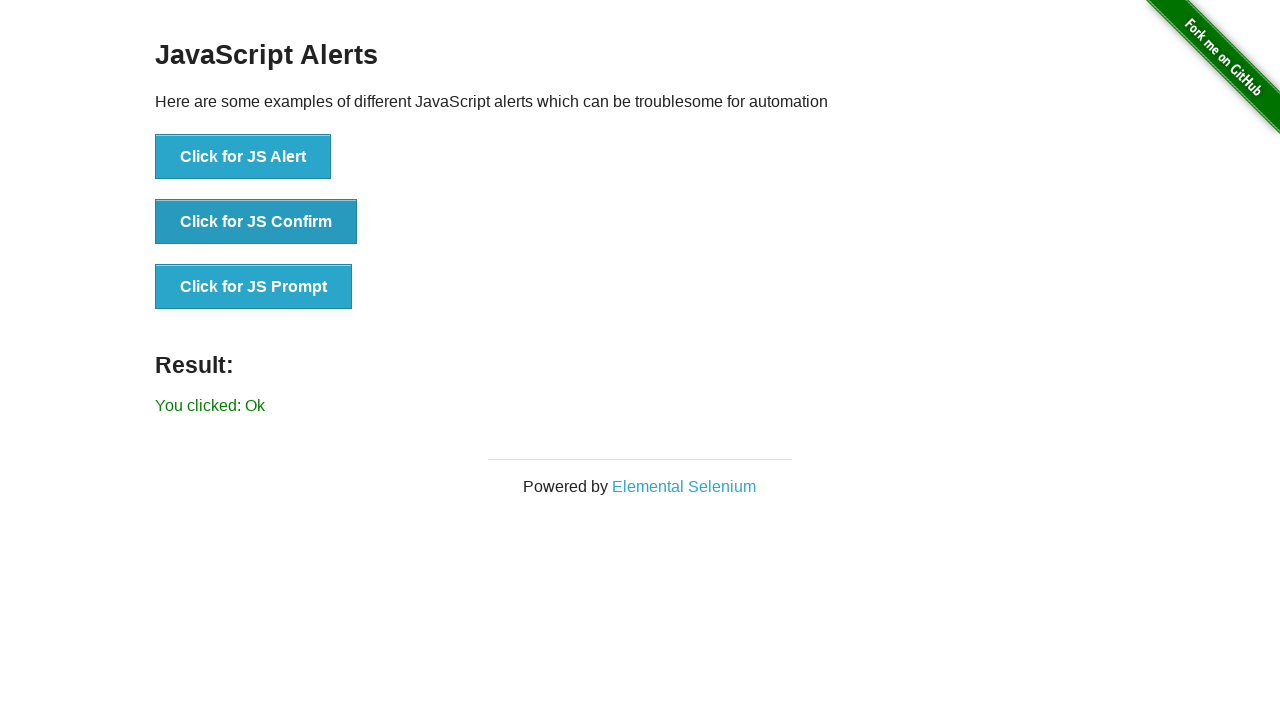

Confirm dialog was accepted and result appeared
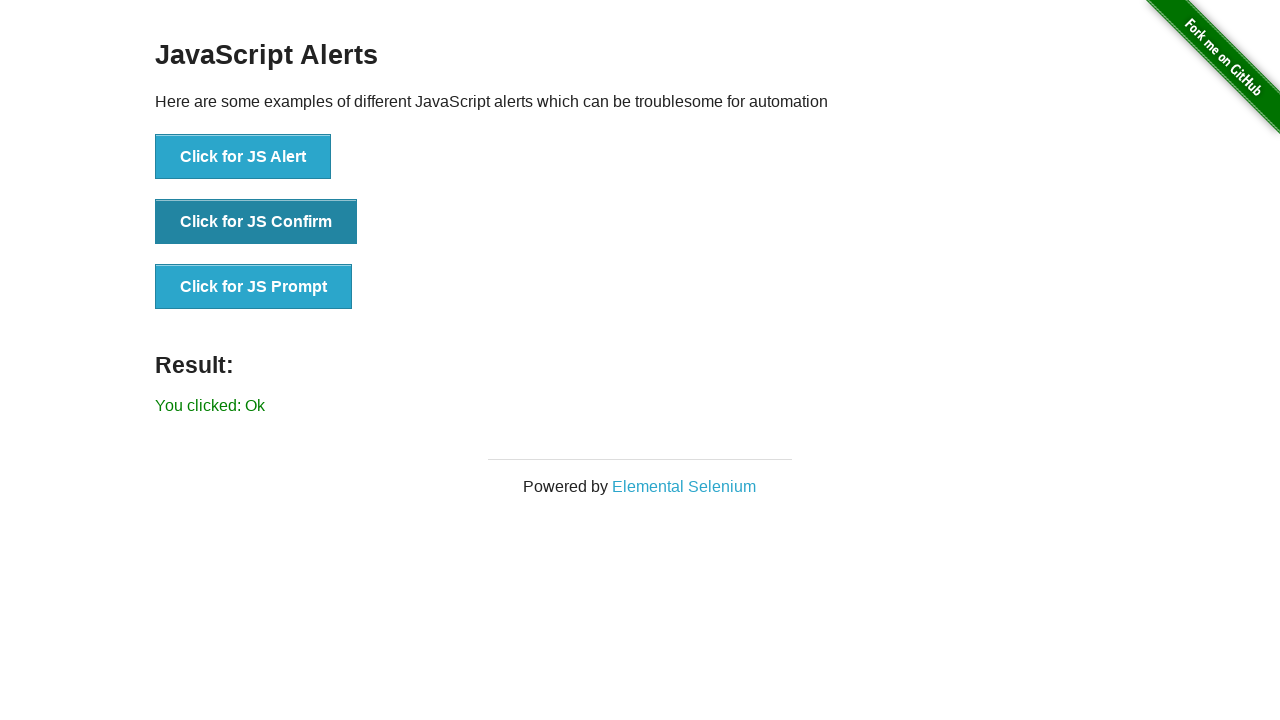

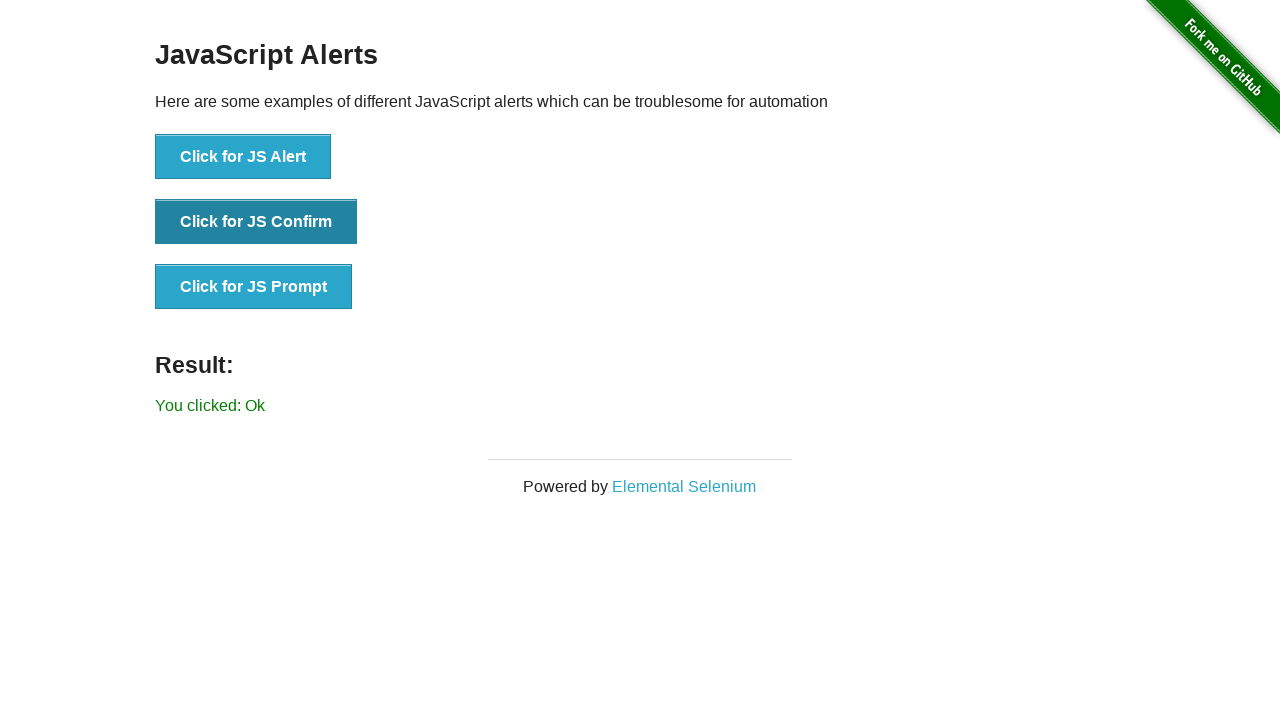